Tests alert handling functionality by triggering a timer-based alert and accepting it

Starting URL: https://demoqa.com/alerts

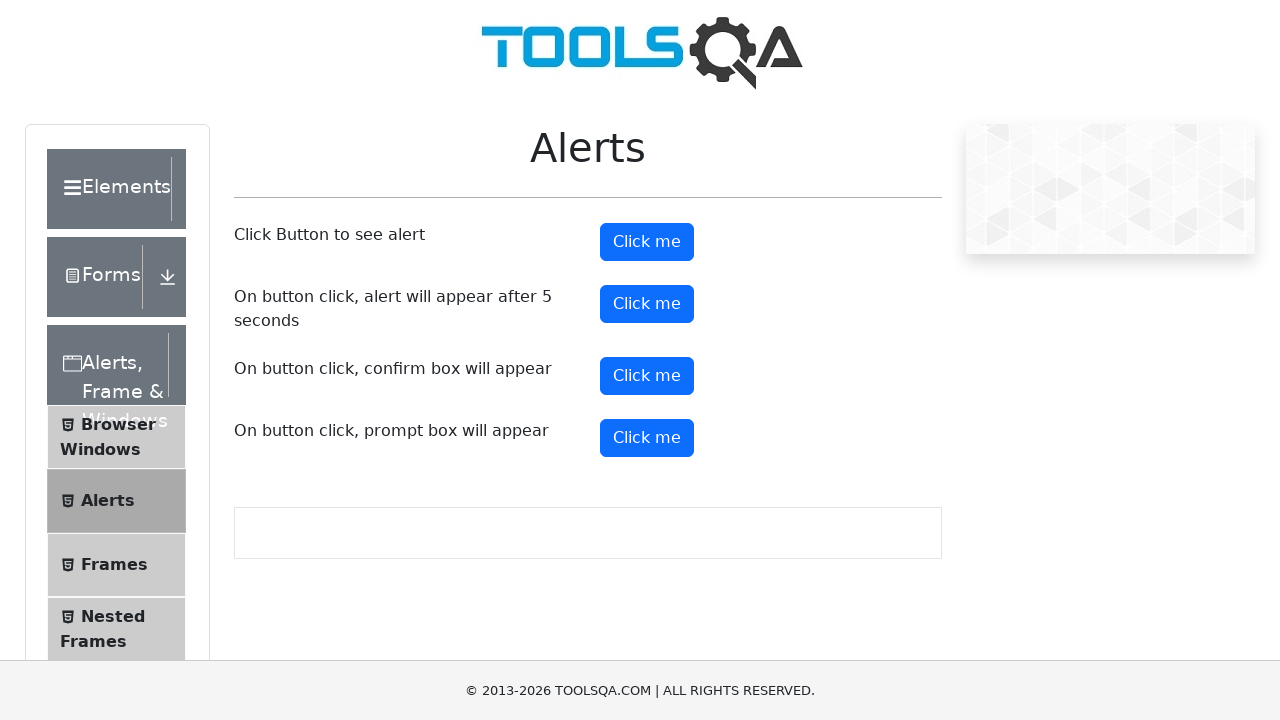

Clicked button to trigger timer-based alert at (647, 304) on #timerAlertButton
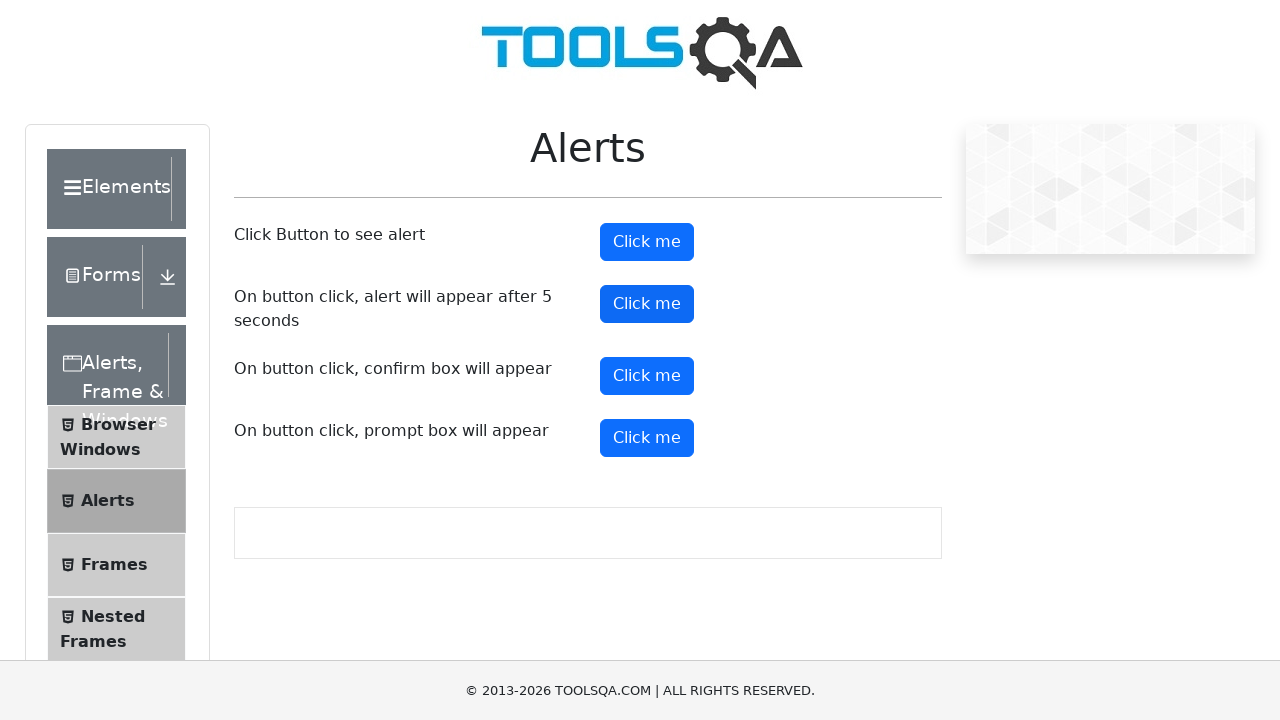

Waited 5 seconds for timer alert to appear
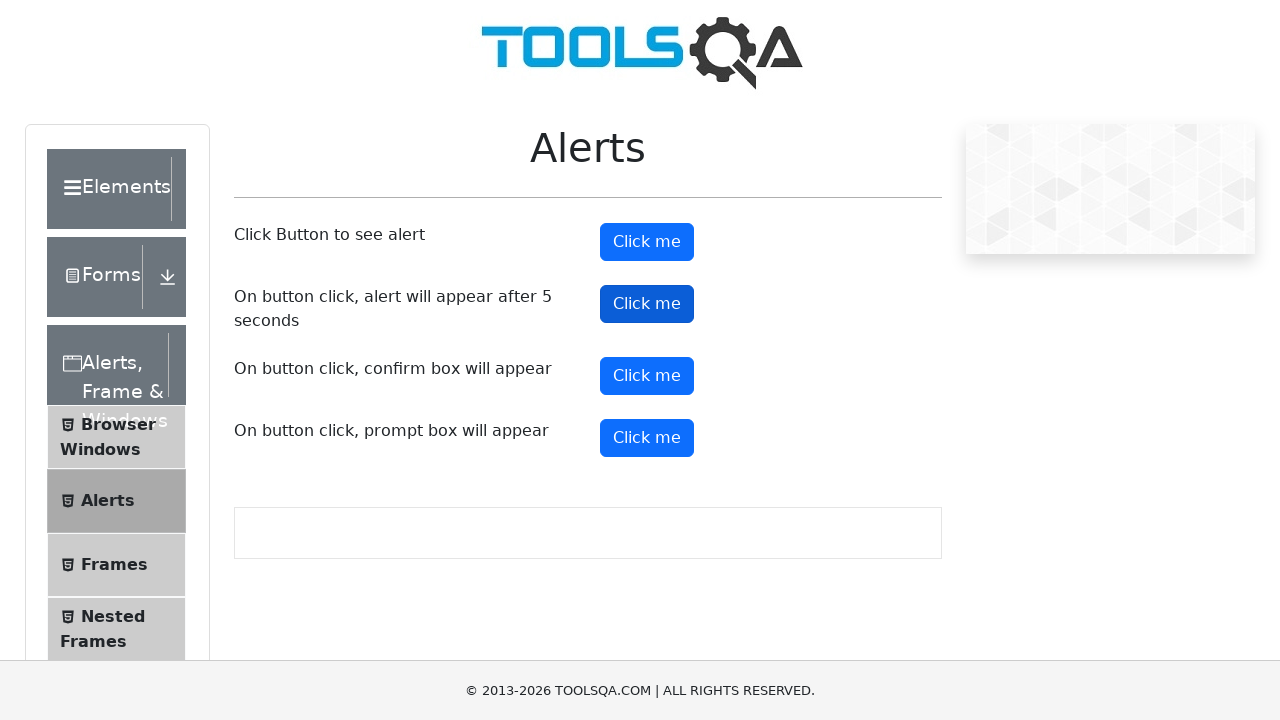

Set up dialog handler to accept alert when it appears
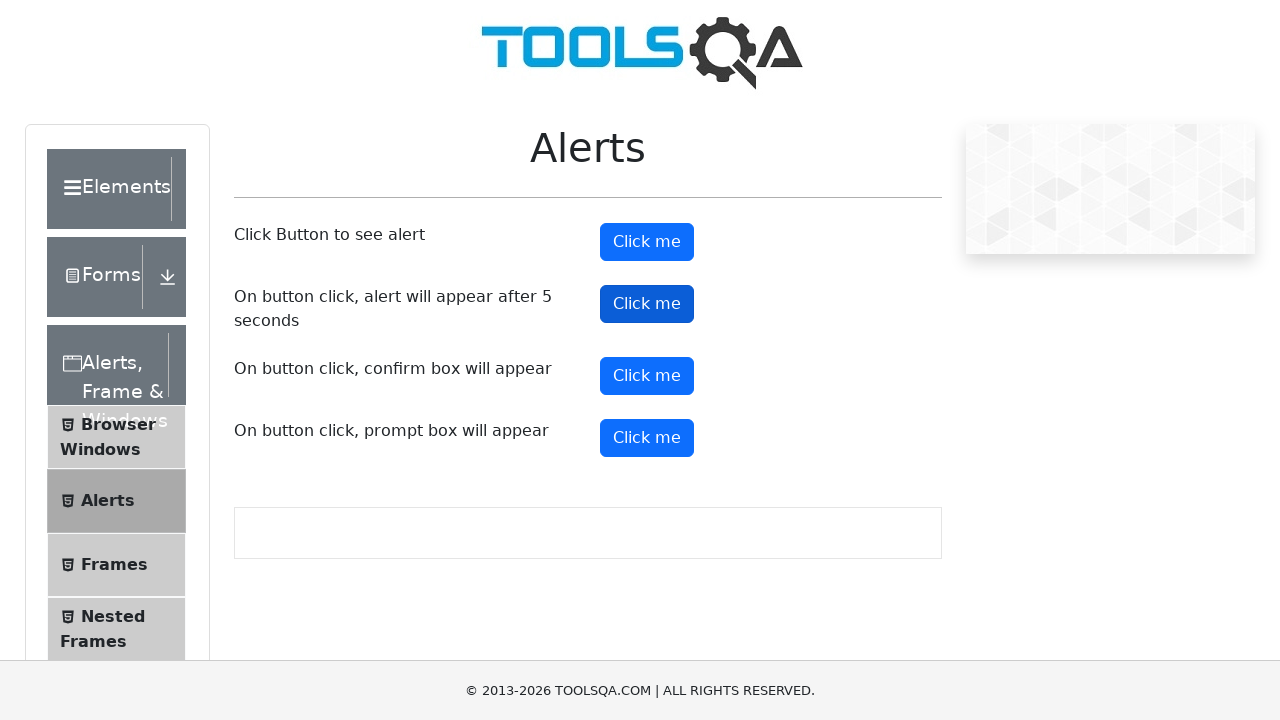

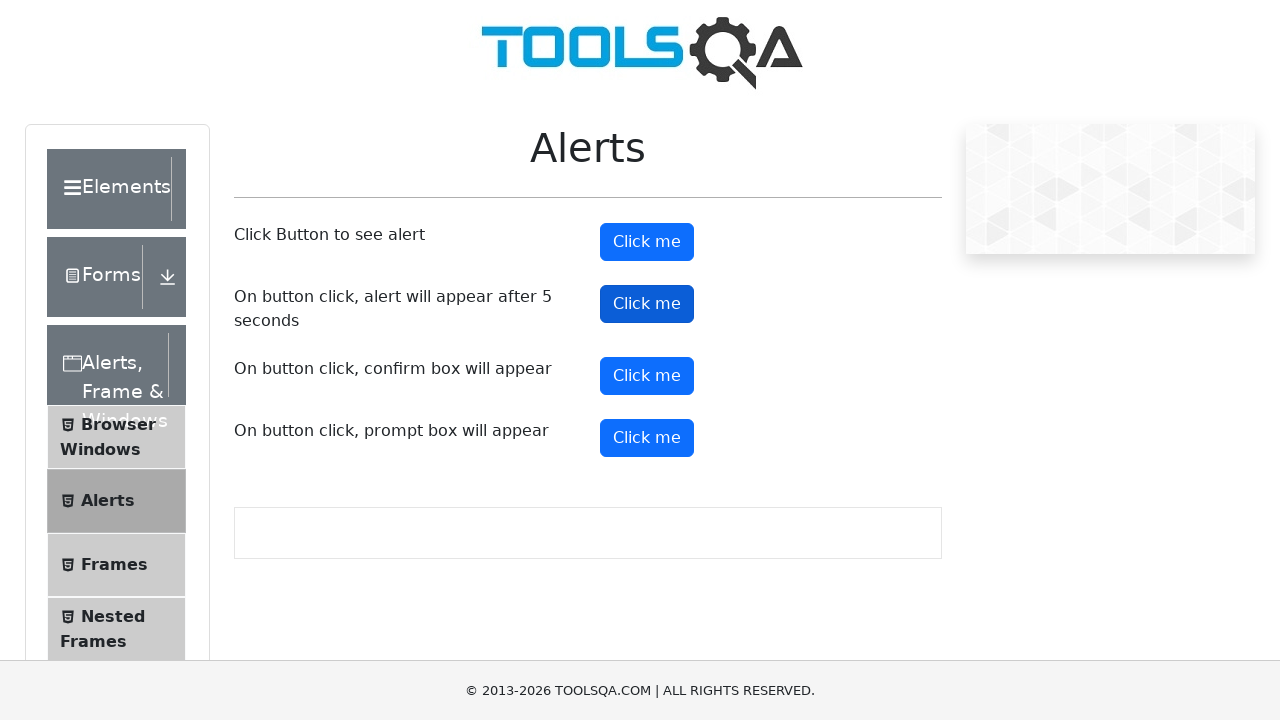